Tests JavaScript confirm dialog handling by clicking a button that triggers a confirm dialog, dismissing it (clicking Cancel), and verifying the result message does not contain "successfuly"

Starting URL: https://testcenter.techproeducation.com/index.php?page=javascript-alerts

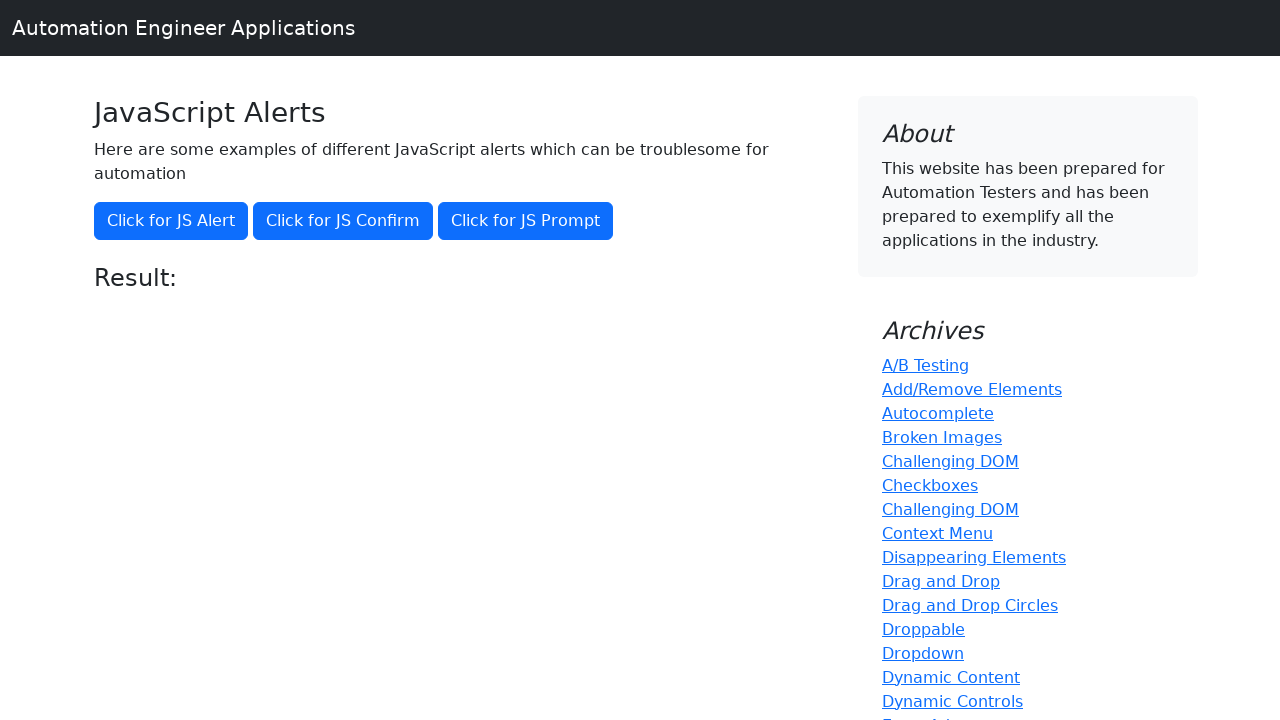

Set up dialog handler to dismiss confirm dialogs
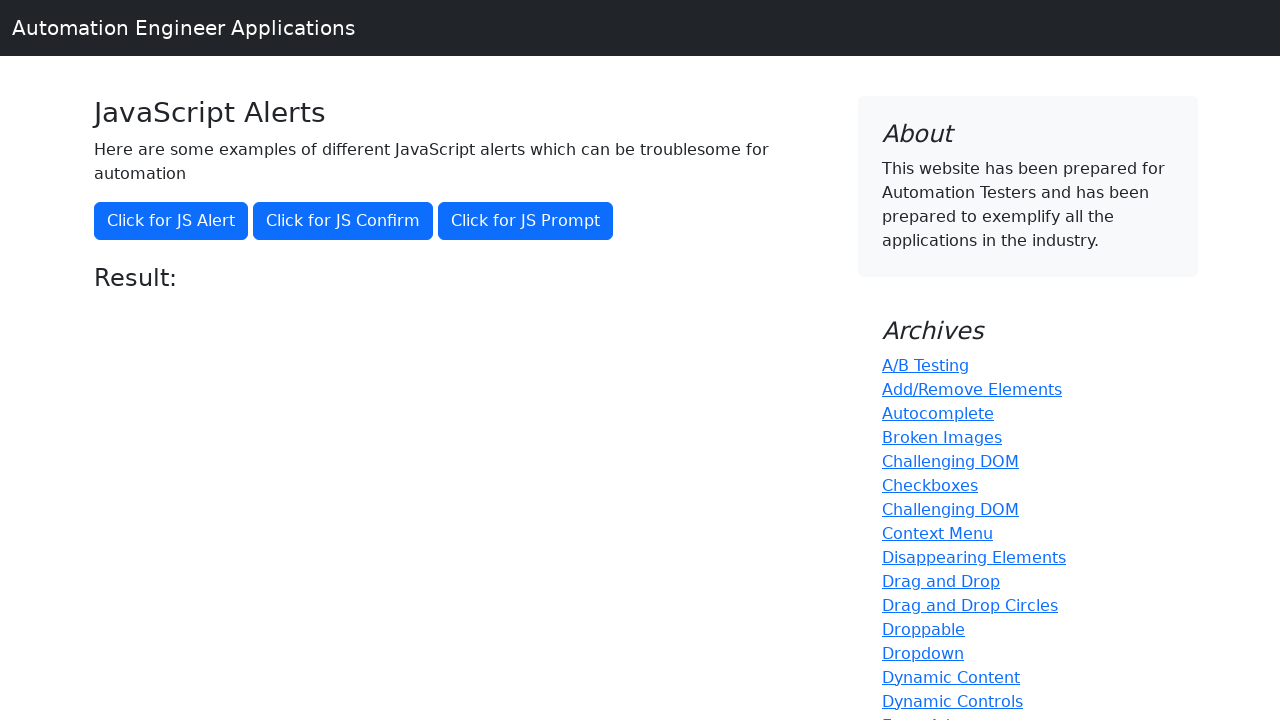

Clicked the JS Confirm button to trigger confirm dialog at (343, 221) on button[onclick='jsConfirm()']
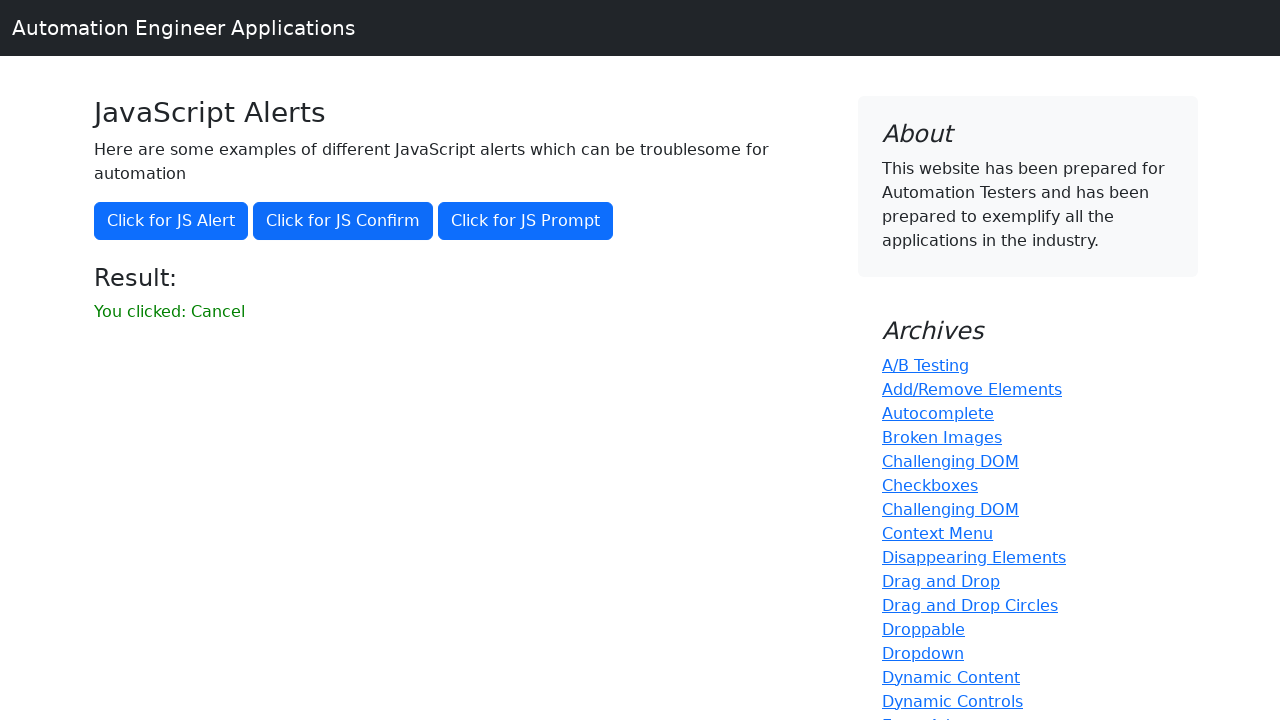

Result message element loaded after dismissing confirm dialog
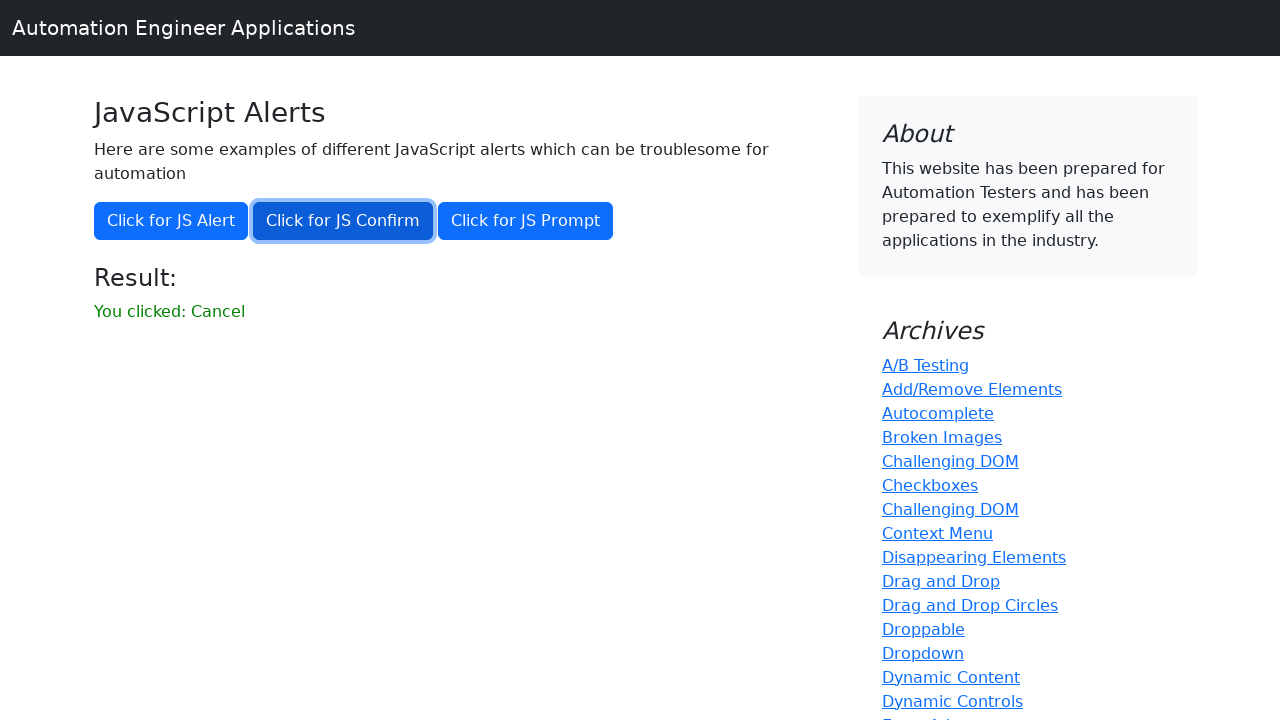

Extracted result text: 'You clicked: Cancel'
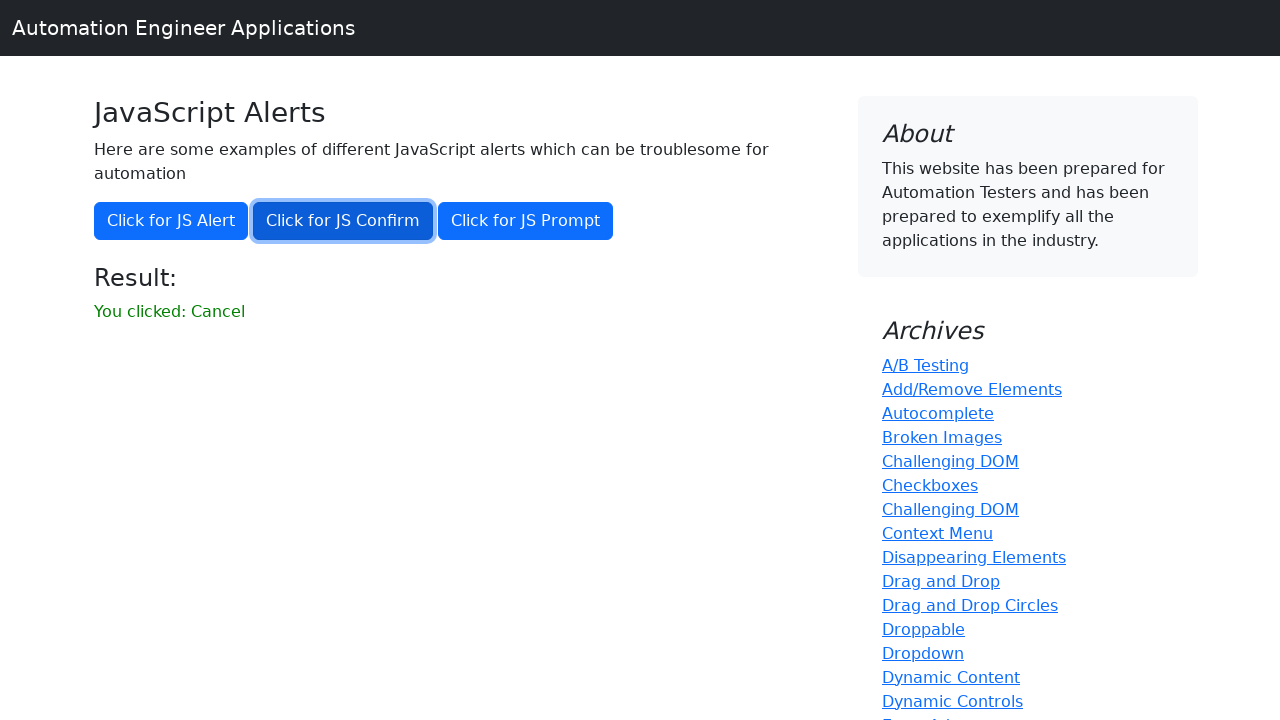

Verified result does not contain 'successfuly'
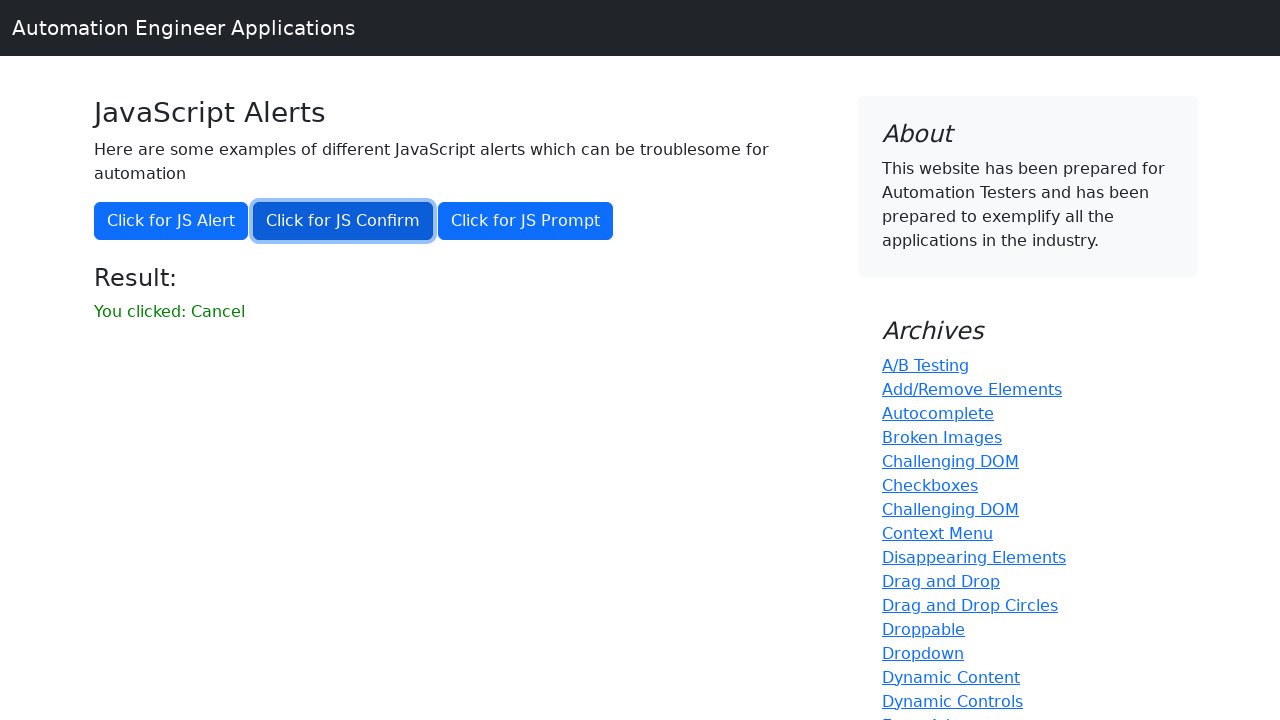

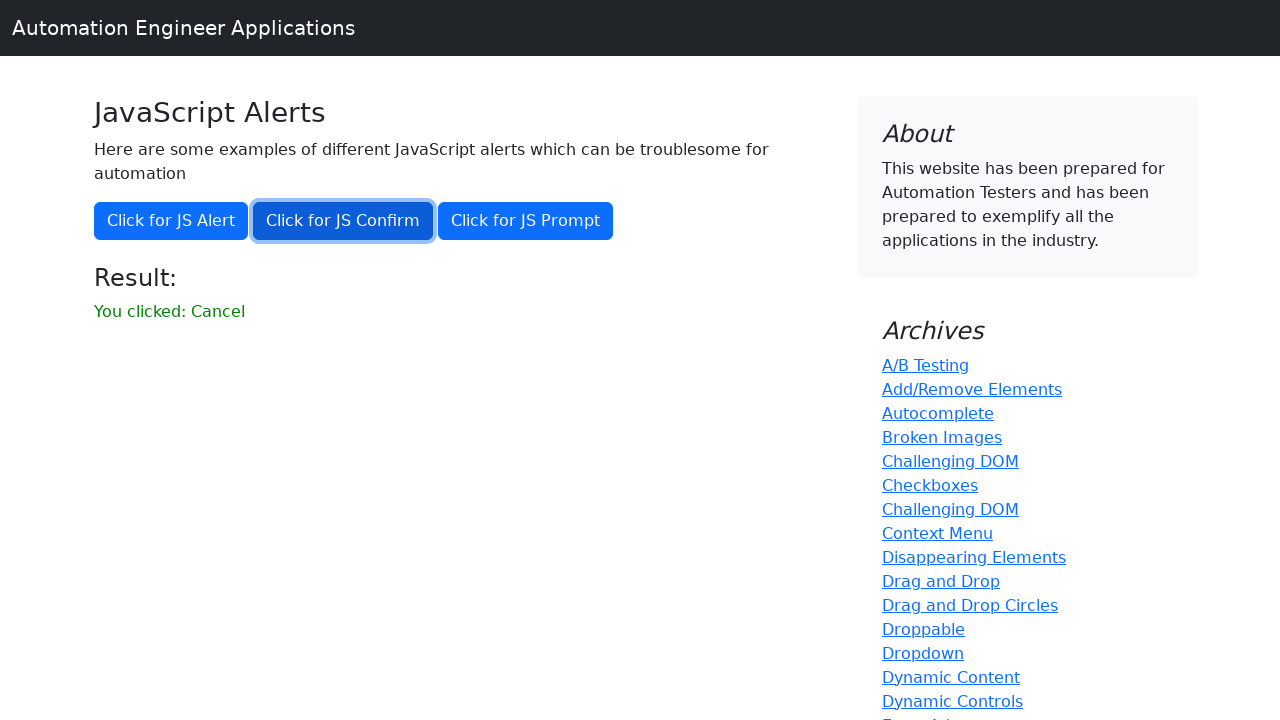